Tests drag and drop functionality by dragging an element onto a droppable target

Starting URL: https://testautomationpractice.blogspot.com/

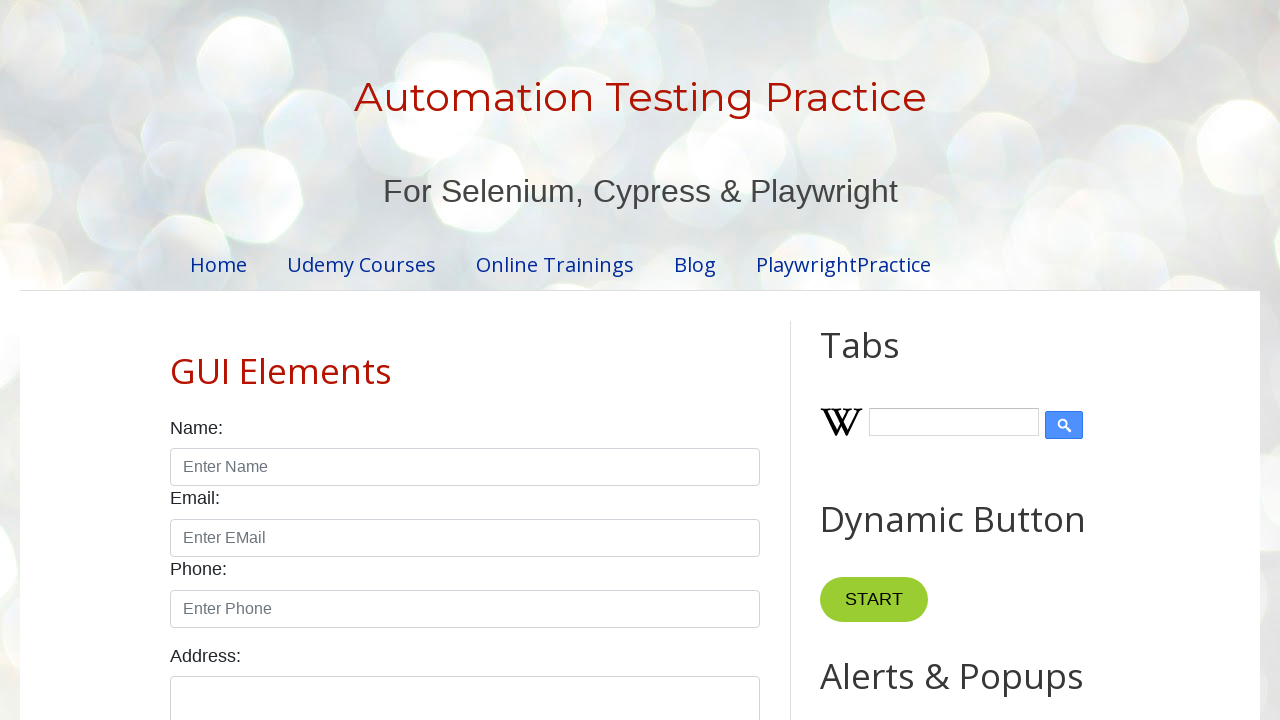

Located draggable element
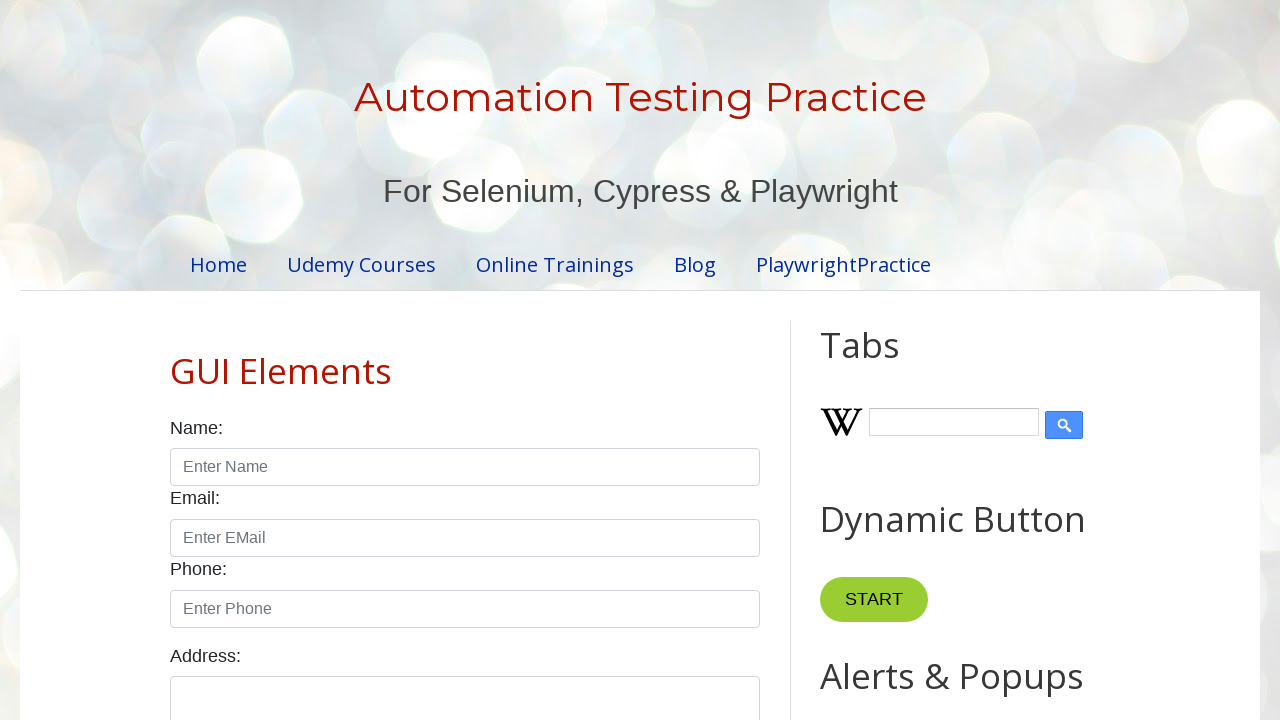

Located droppable target element
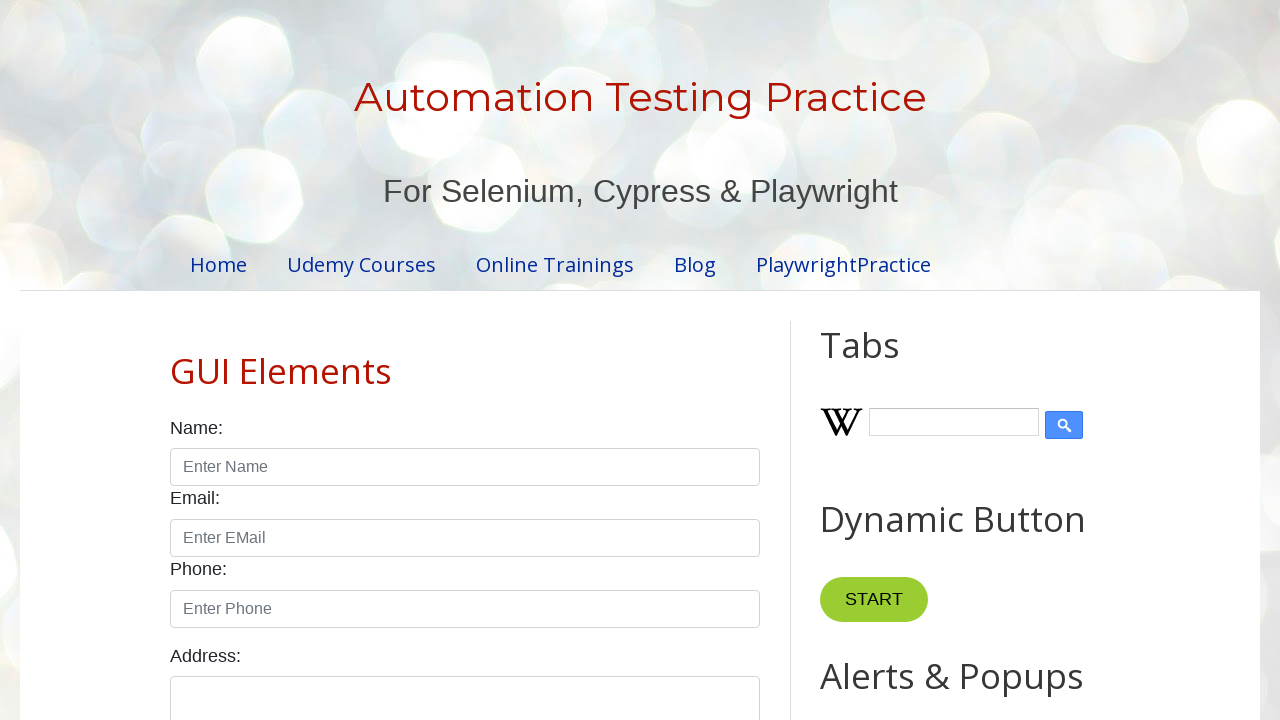

Dragged element onto droppable target at (1015, 386)
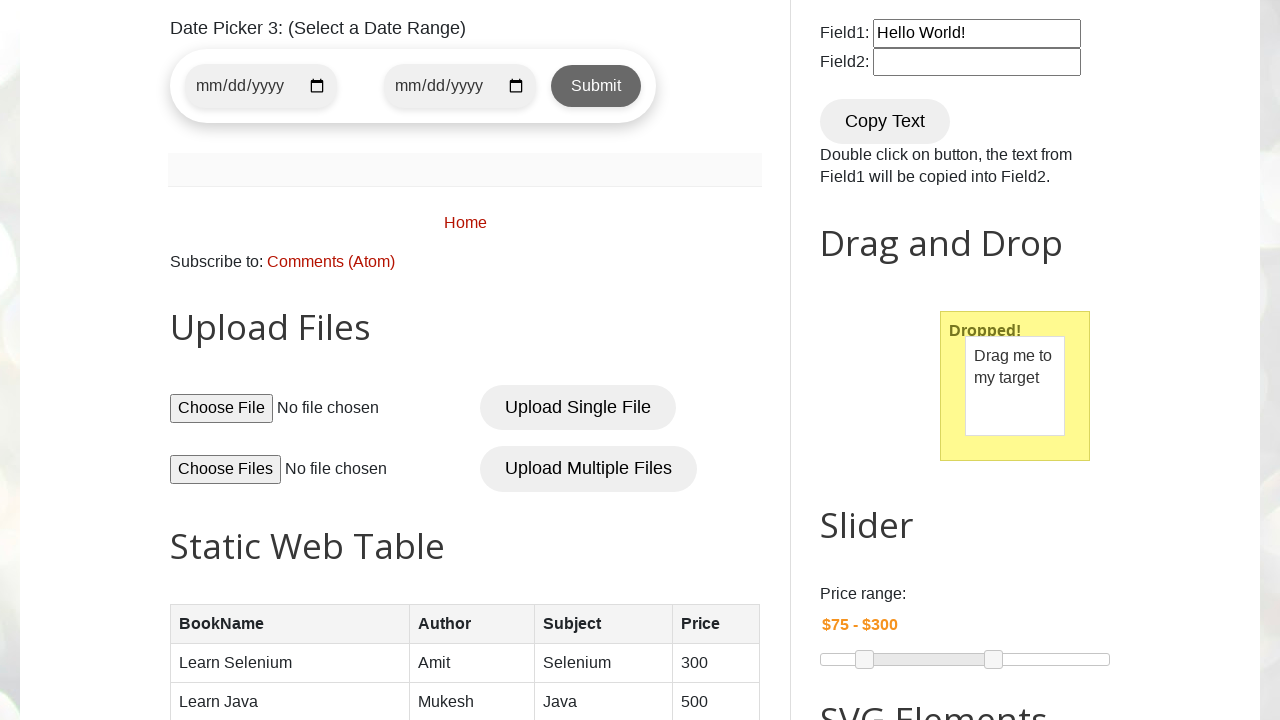

Drop confirmation message appeared
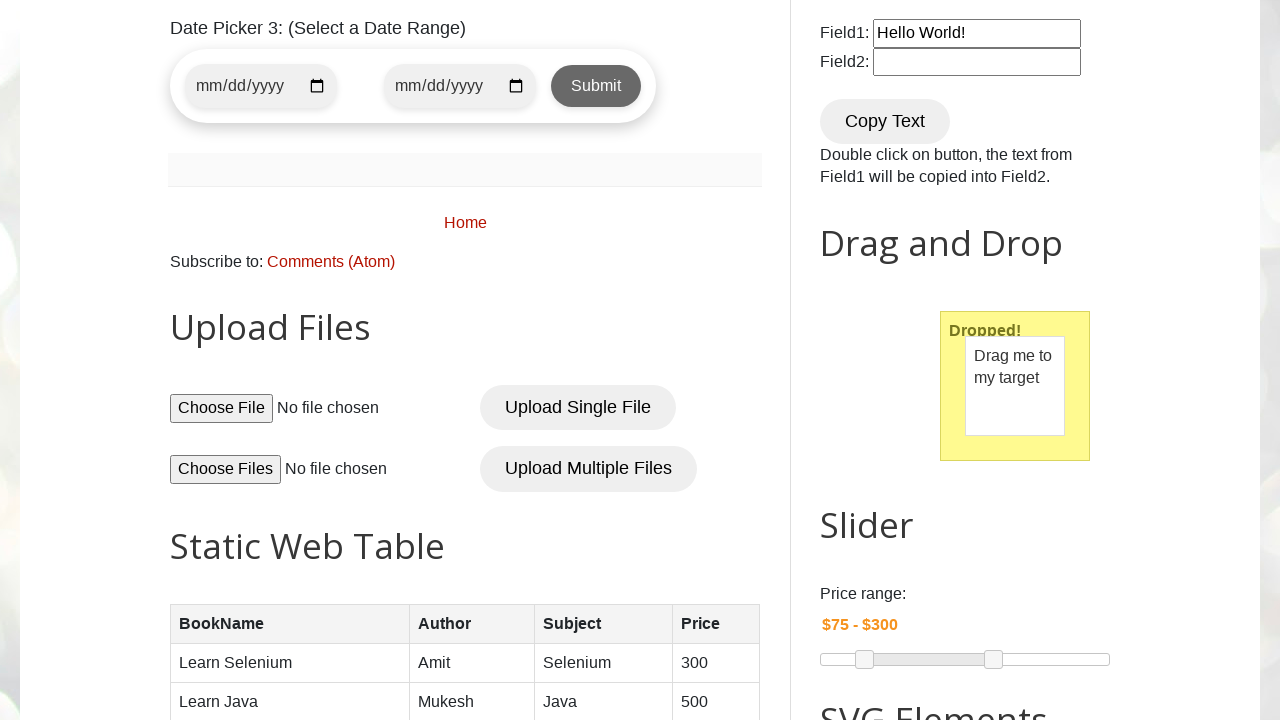

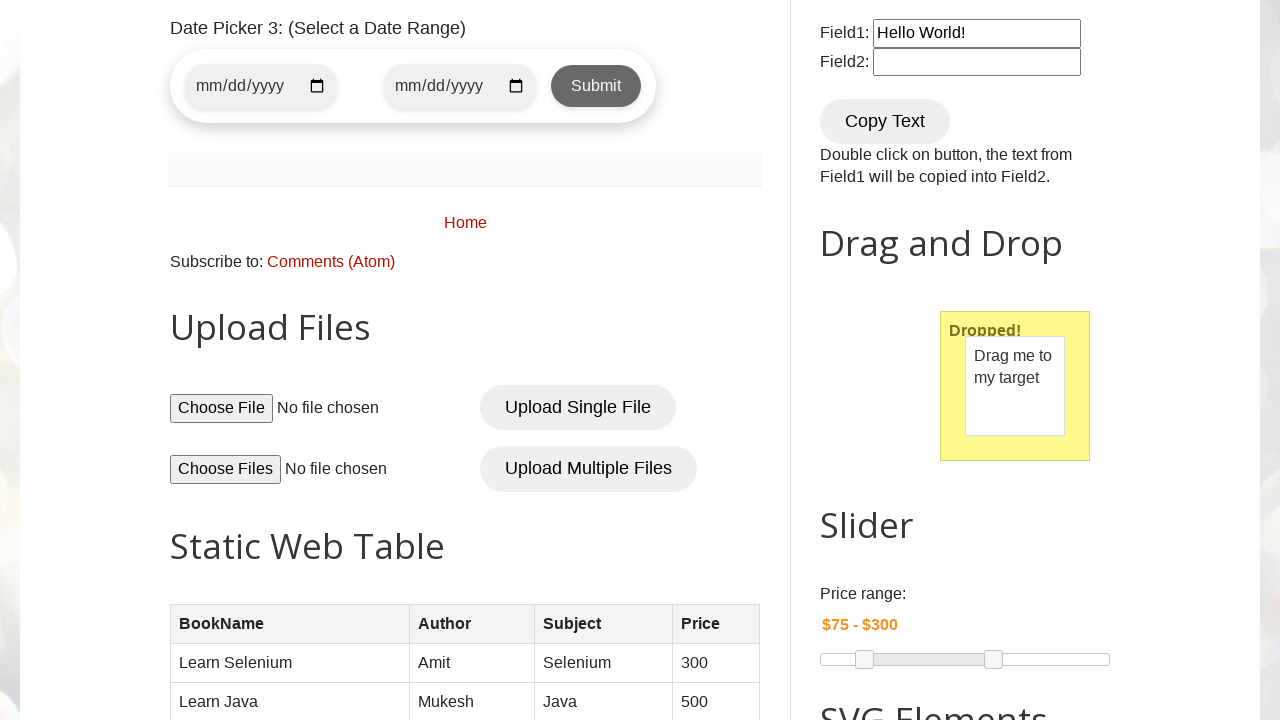